Performs a drag and drop action from a draggable element to a droppable target element.

Starting URL: https://crossbrowsertesting.github.io/drag-and-drop

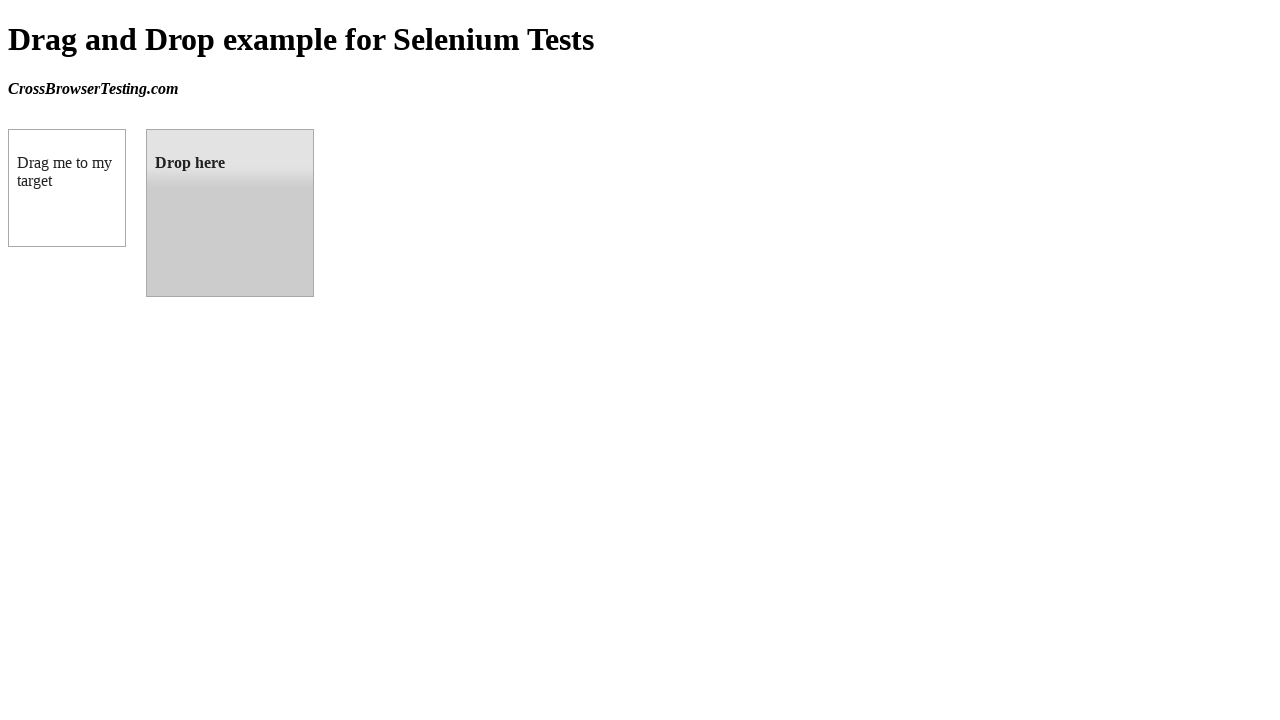

Located the draggable source element
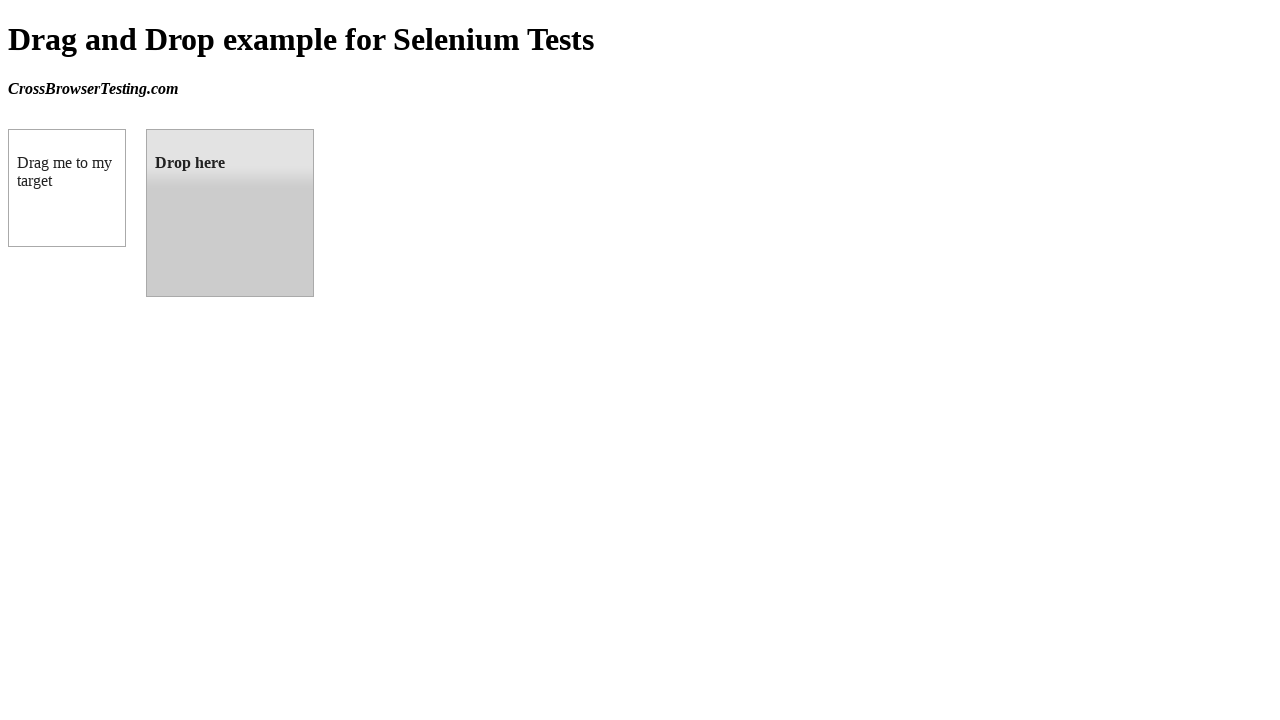

Located the droppable target element
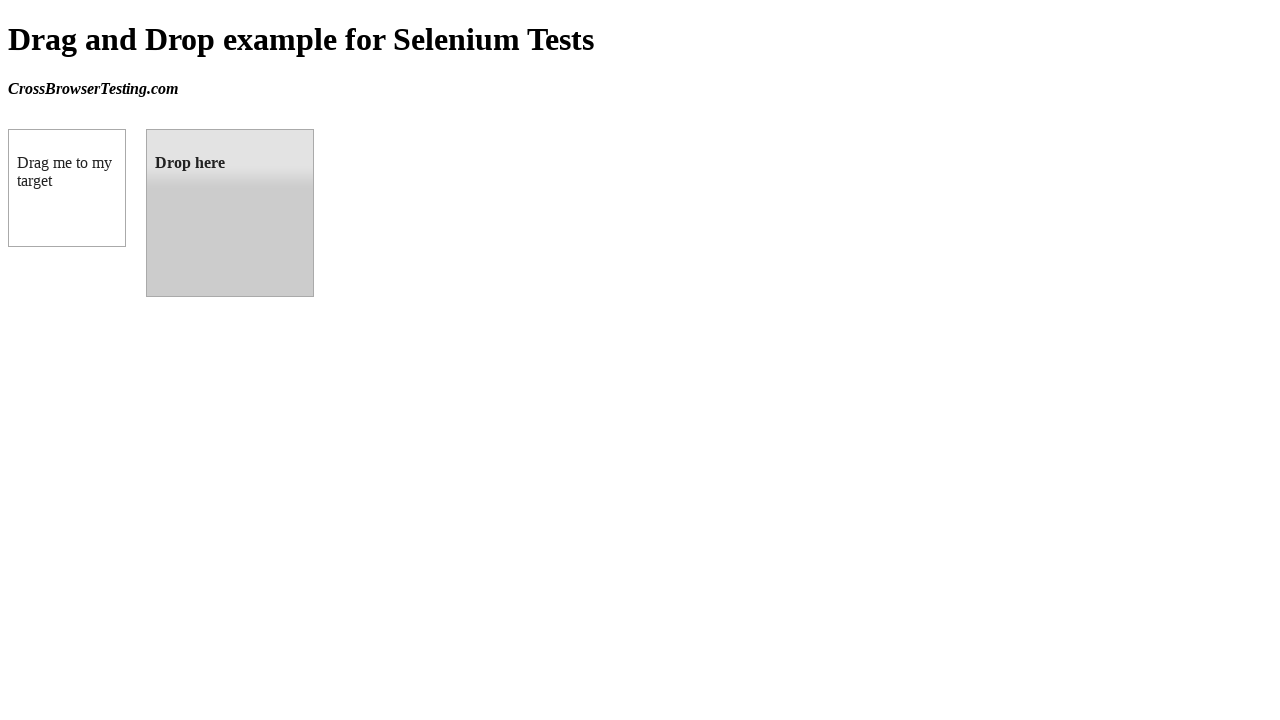

Performed drag and drop from draggable element to droppable target at (230, 213)
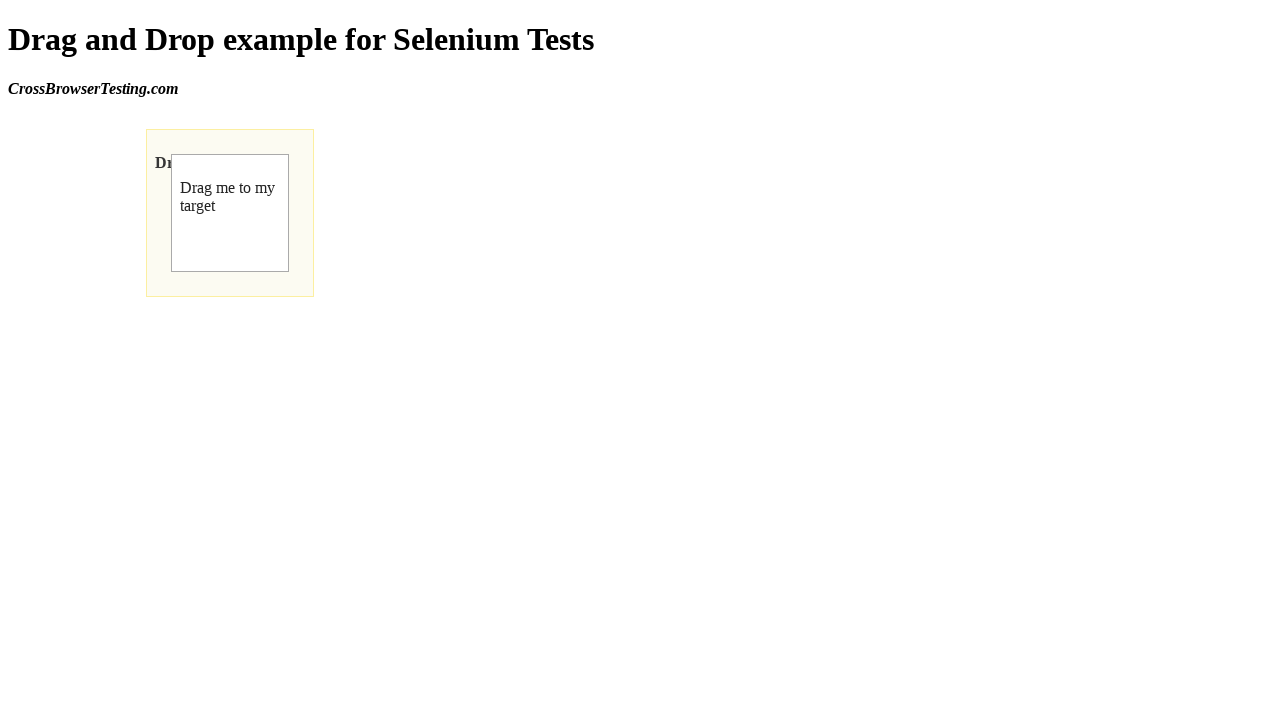

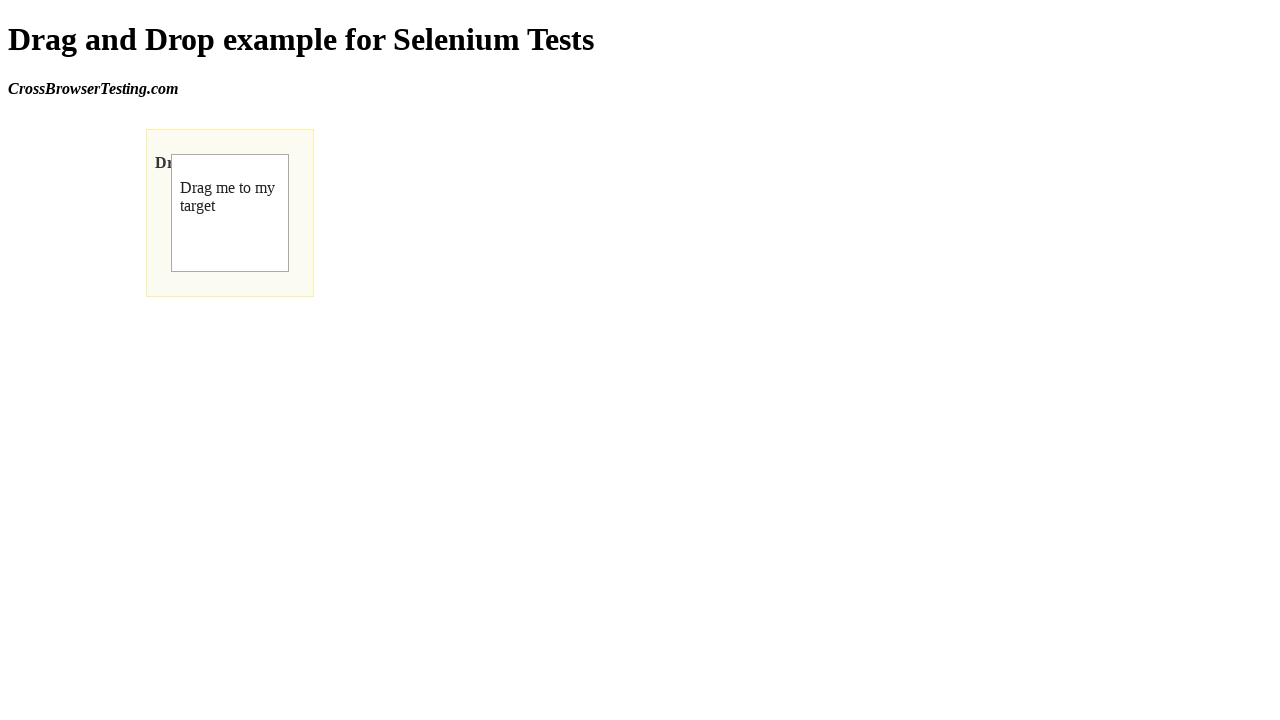